Tests dropdown interaction by selecting options using different methods (by value, by index, and by visible text)

Starting URL: https://rahulshettyacademy.com/AutomationPractice/

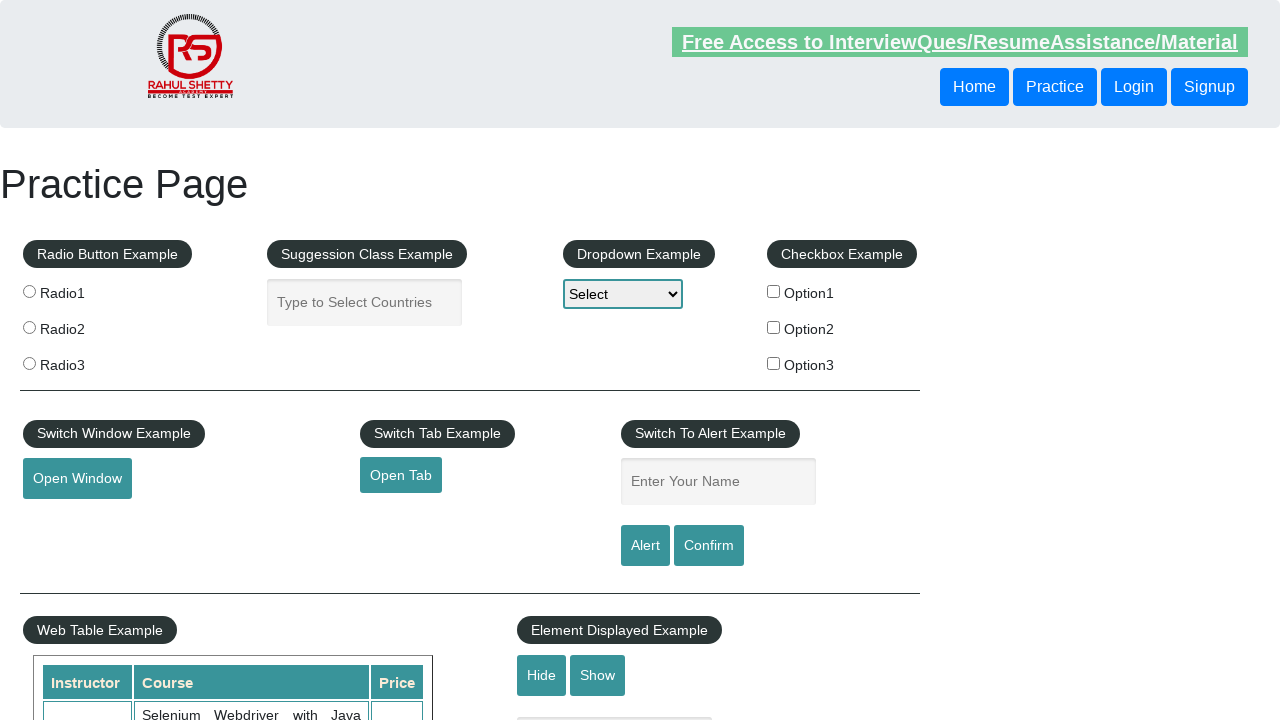

Clicked on dropdown element to open it at (623, 294) on #dropdown-class-example
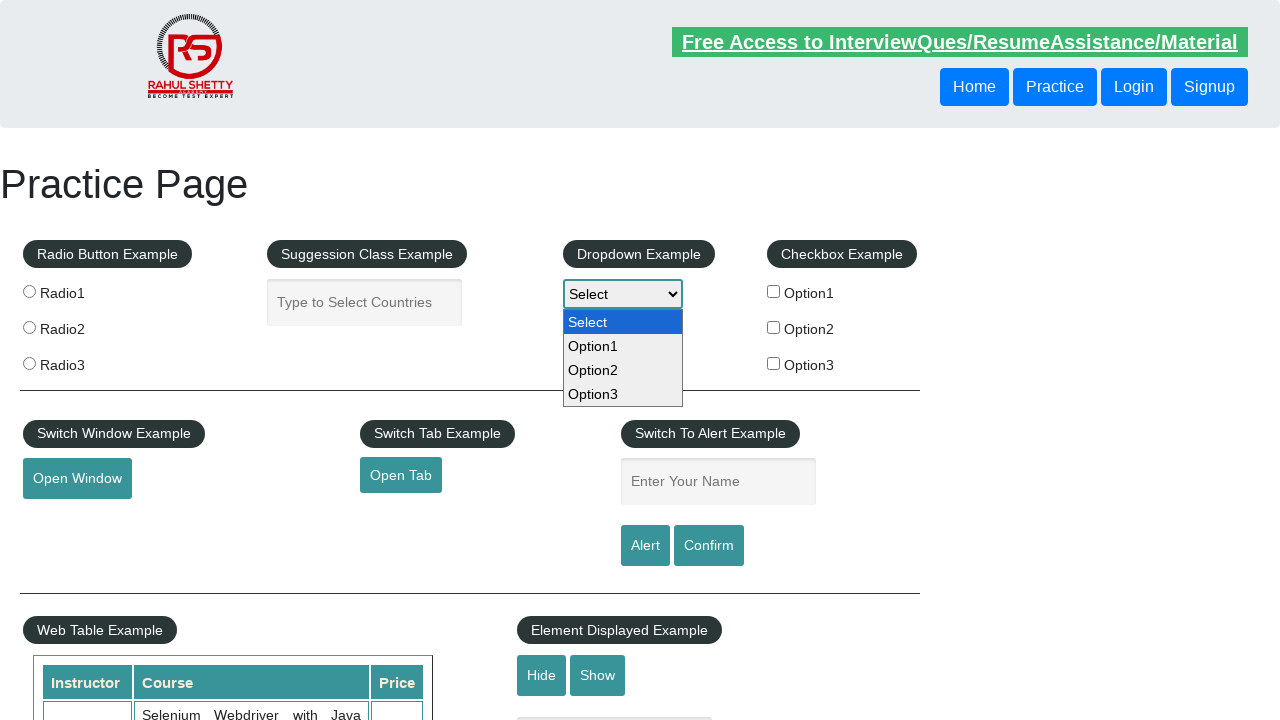

Selected dropdown option by value 'option3' on #dropdown-class-example
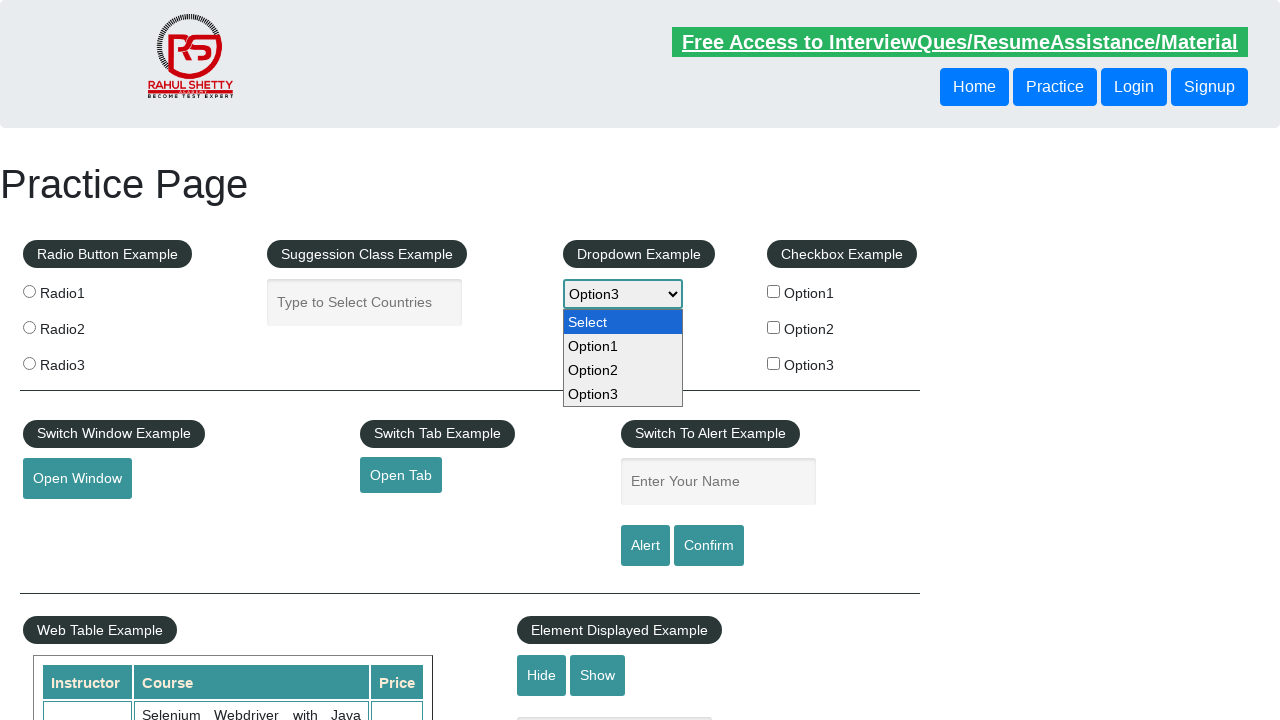

Selected dropdown option by index 1 on #dropdown-class-example
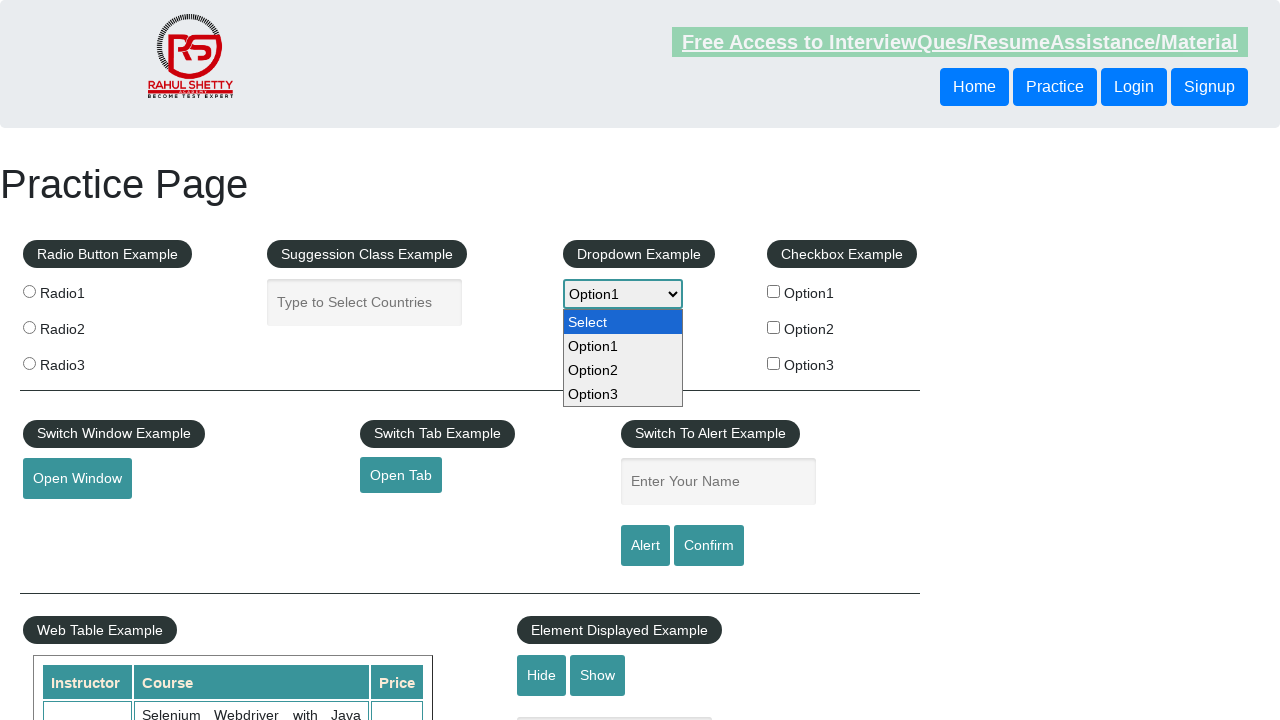

Selected dropdown option by visible text 'Option2' on #dropdown-class-example
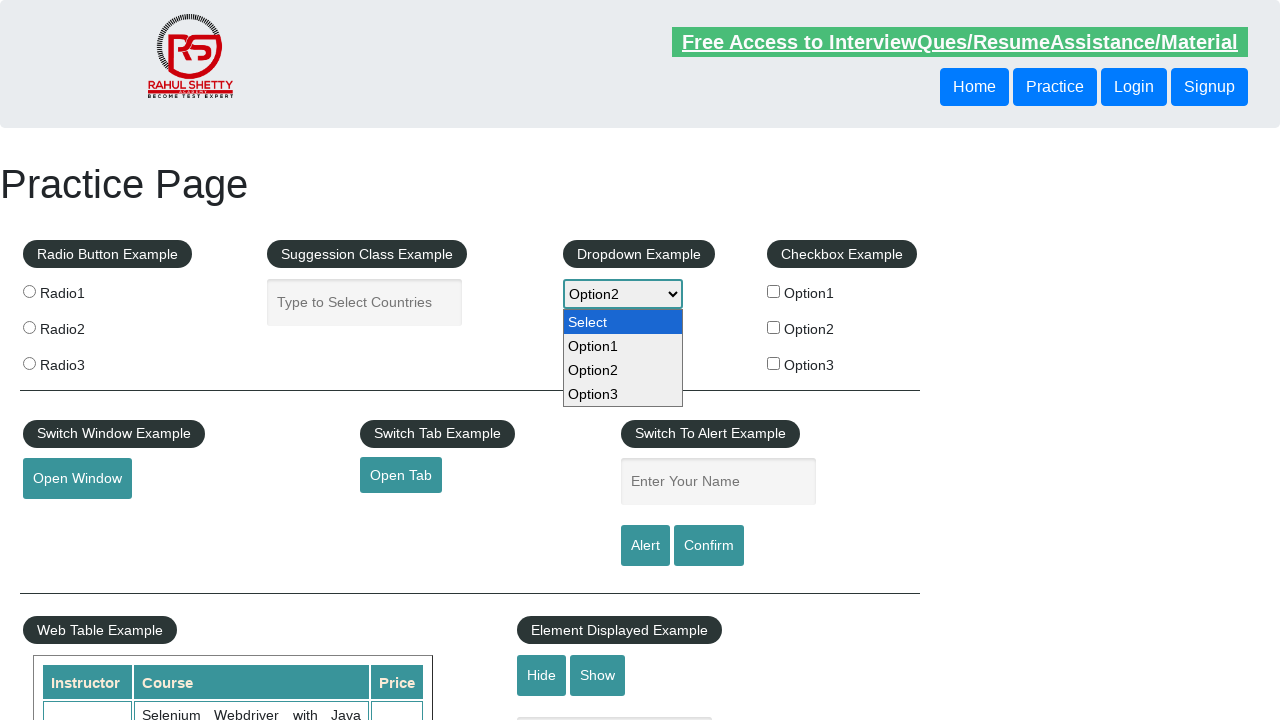

Retrieved selected option text: 'Option2'
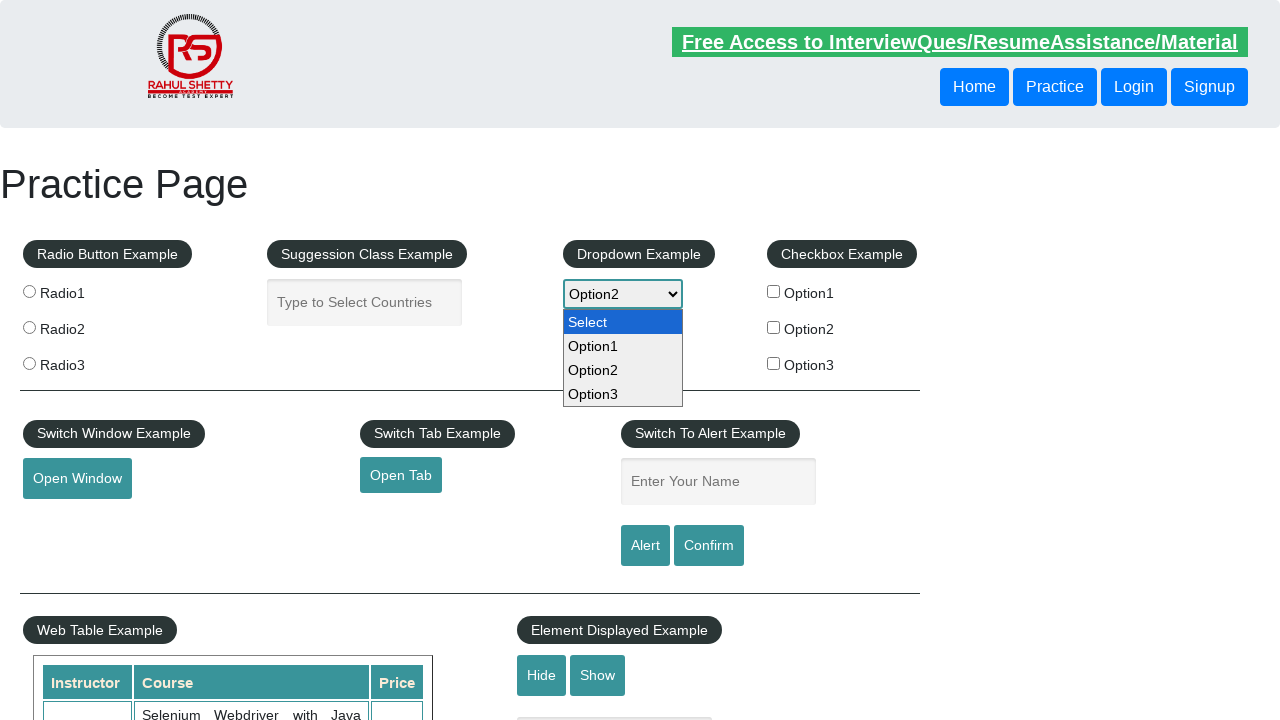

Checked if dropdown allows multiple selections: False
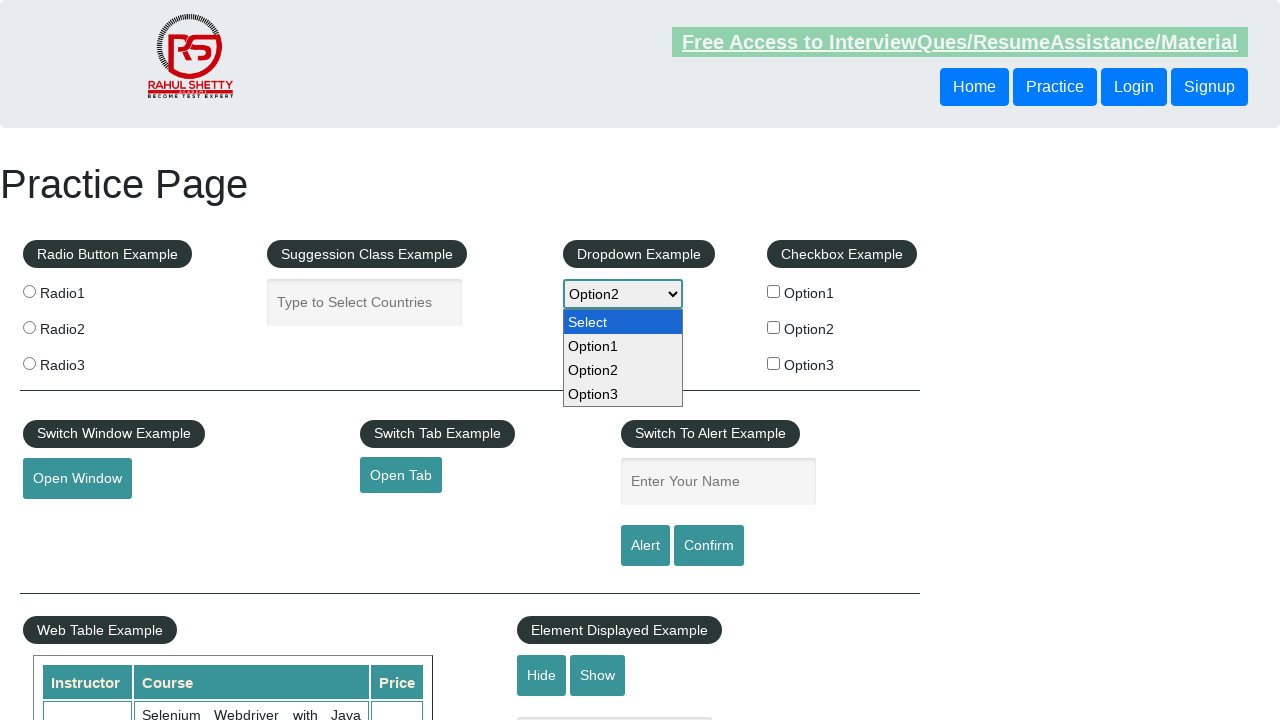

Retrieved all 4 dropdown options
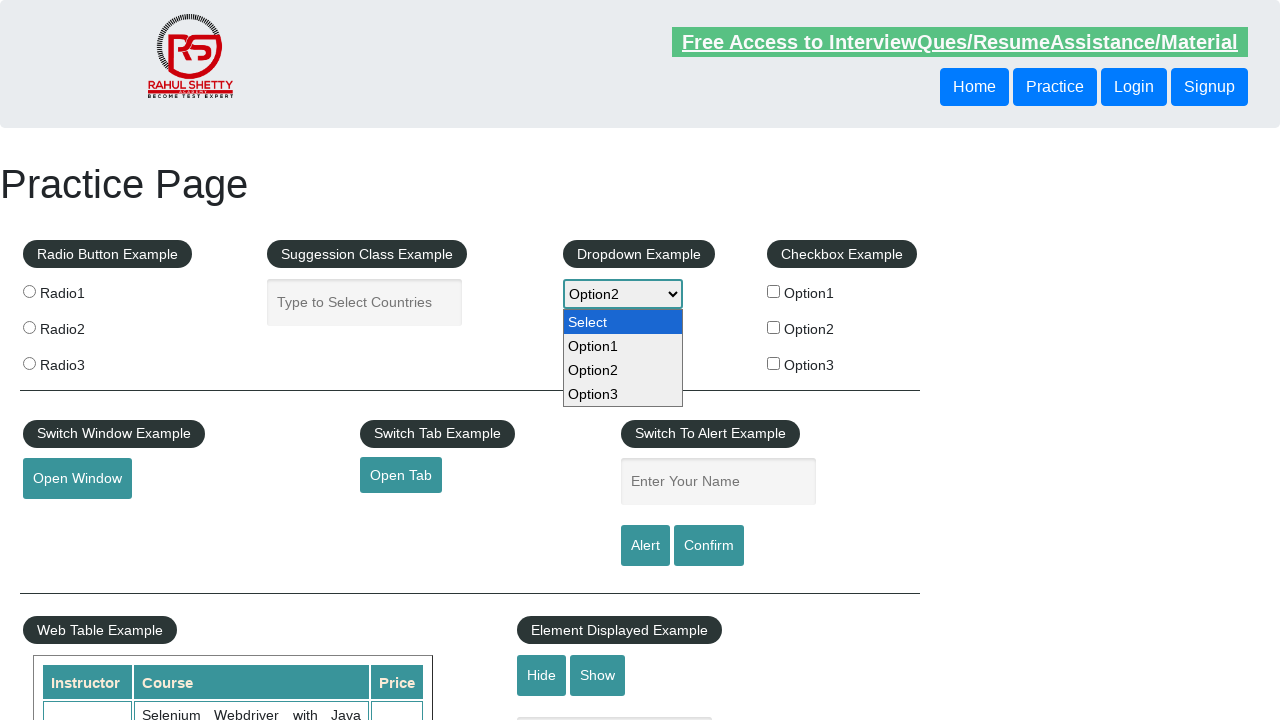

Logged dropdown option: text='Select', value=''
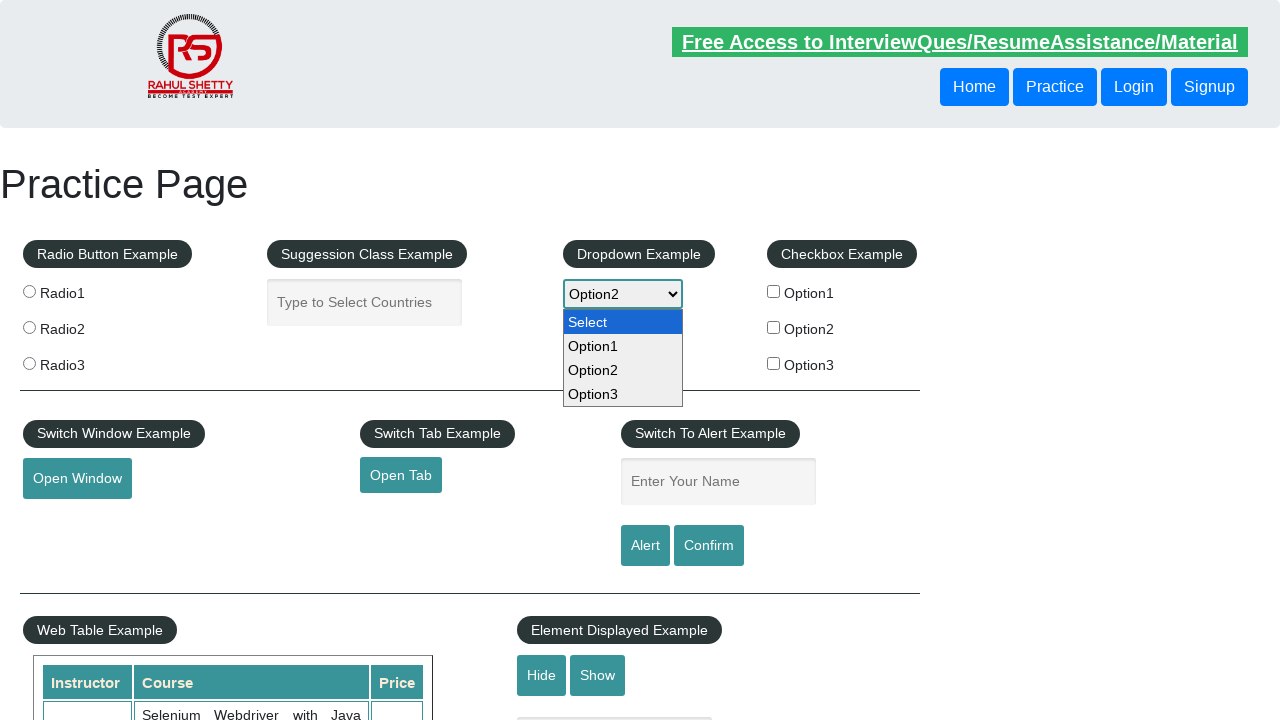

Logged dropdown option: text='Option1', value='option1'
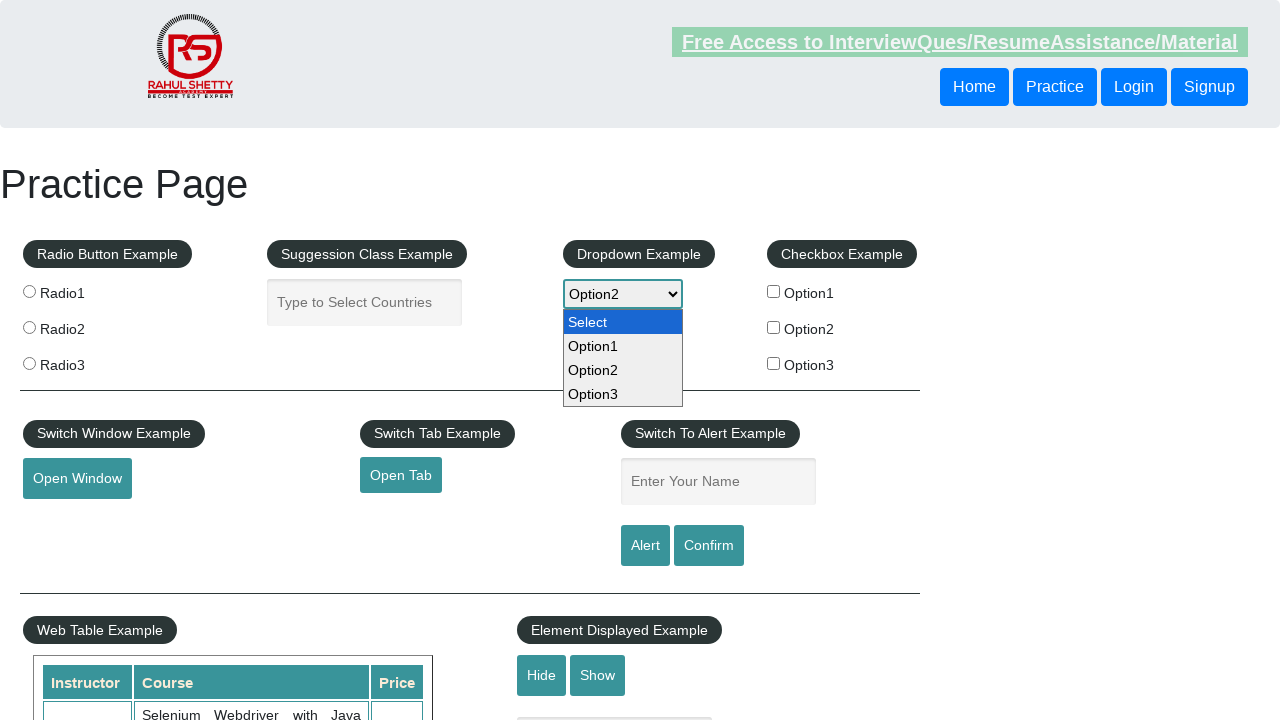

Logged dropdown option: text='Option2', value='option2'
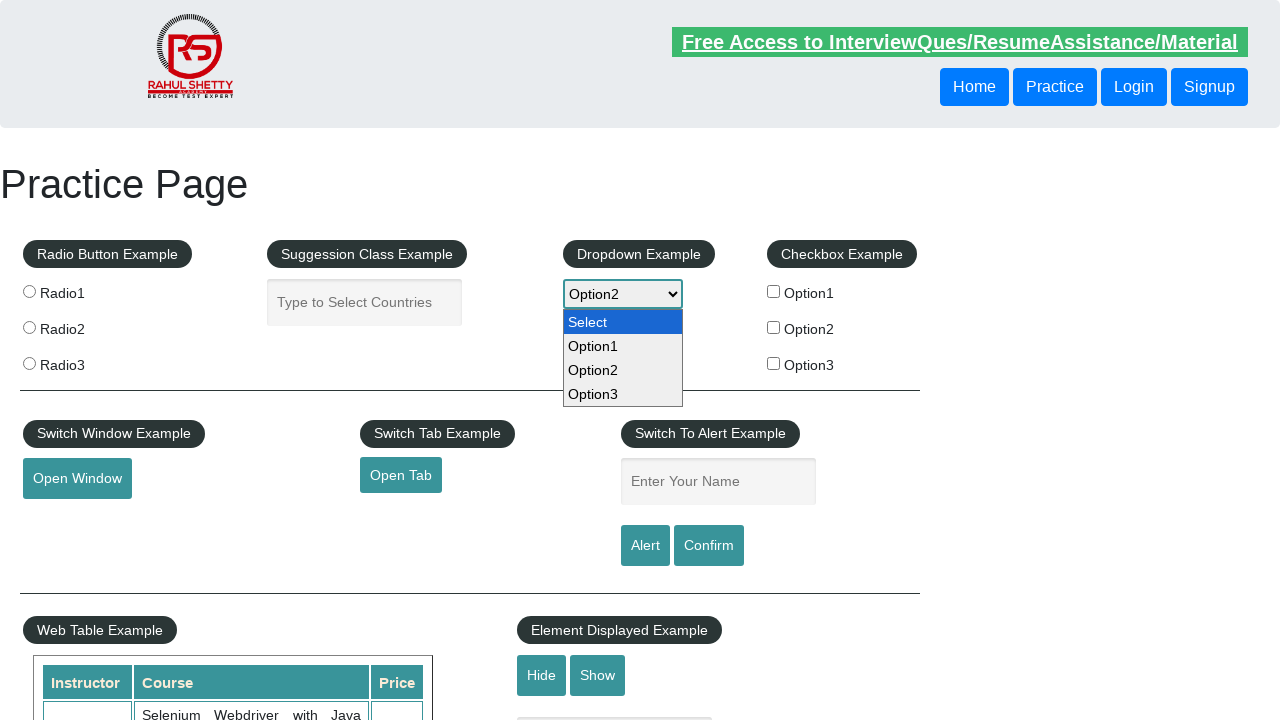

Logged dropdown option: text='Option3', value='option3'
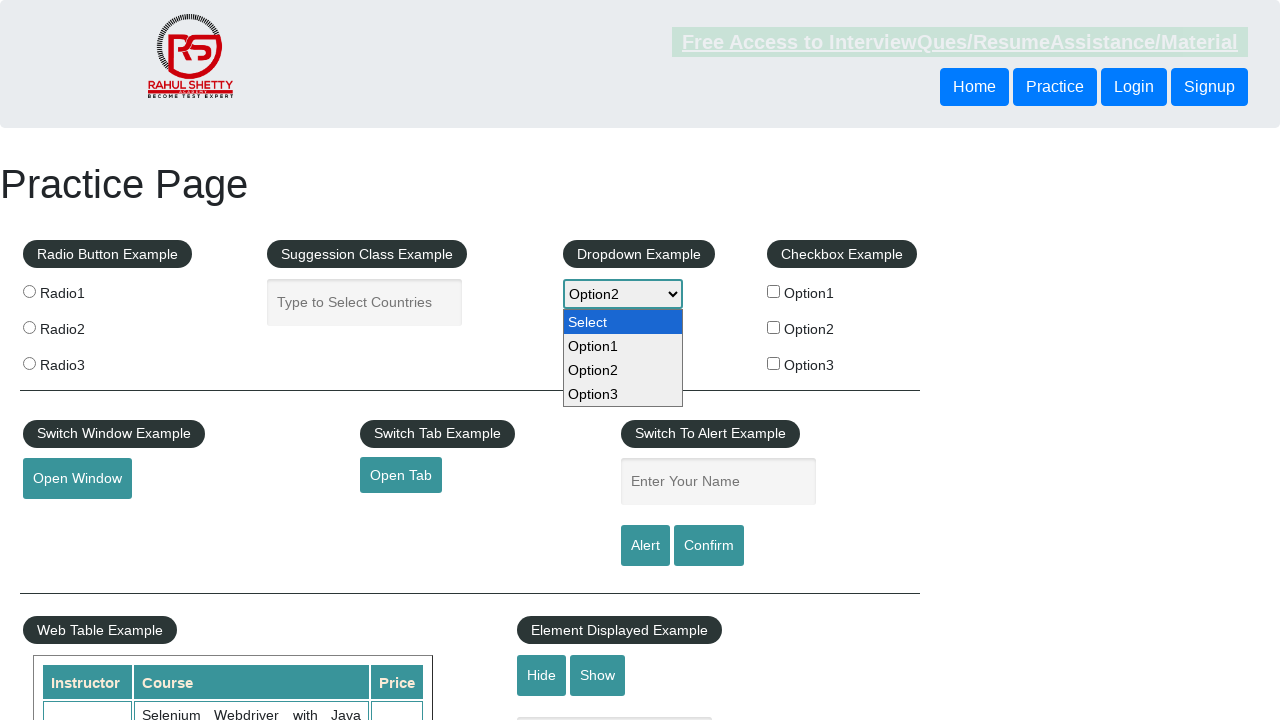

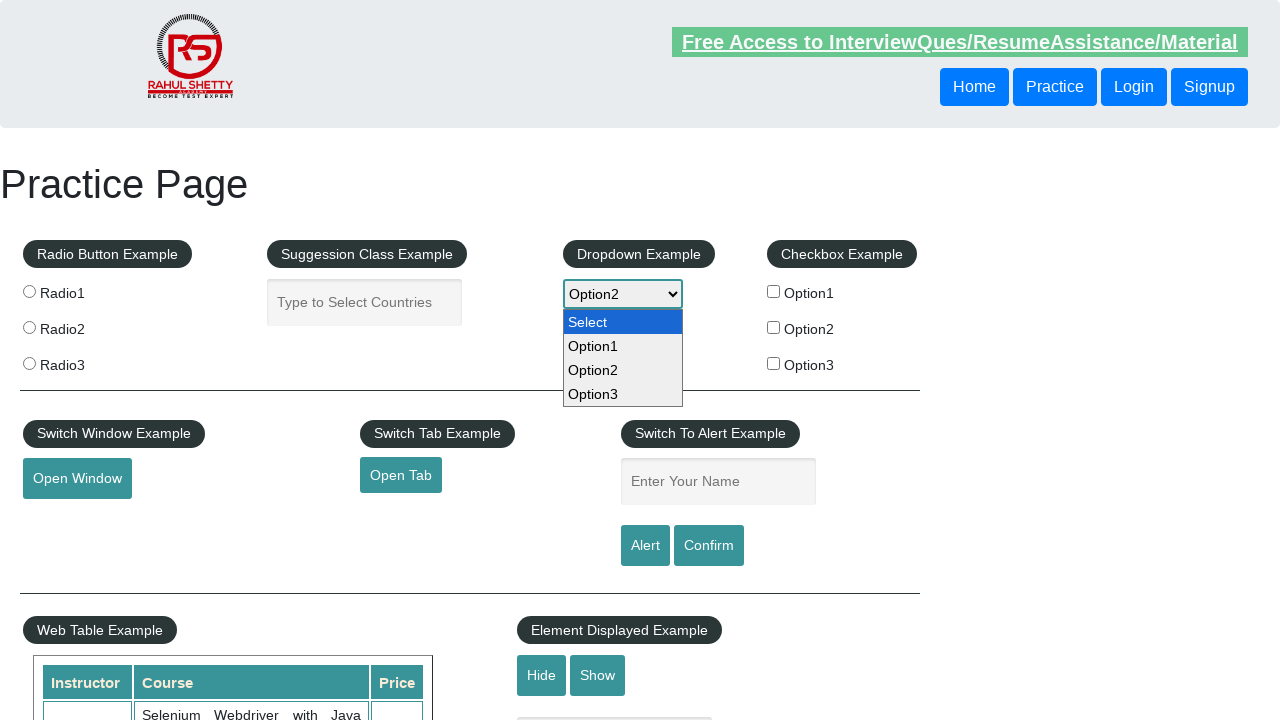